Tests sorting the Due column using semantic class selectors on table2, clicking the dues header and verifying ascending sort order

Starting URL: http://the-internet.herokuapp.com/tables

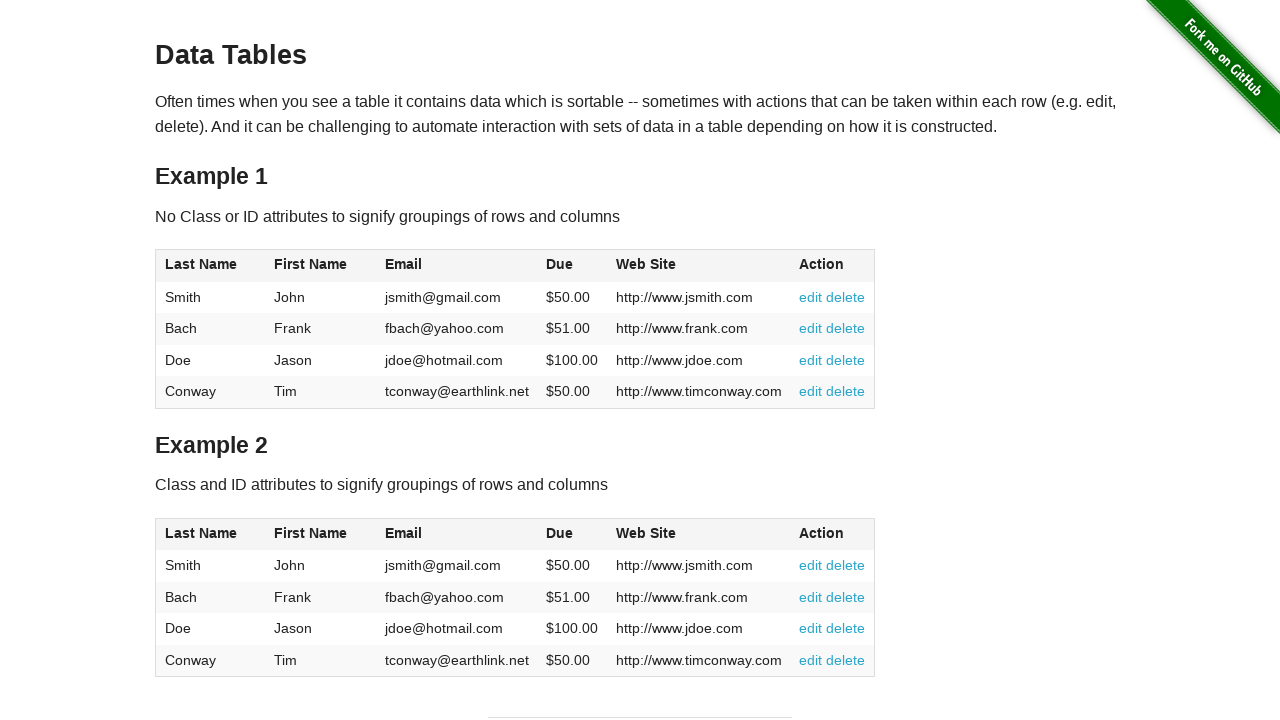

Clicked the Due column header in table2 to sort at (560, 533) on #table2 thead .dues
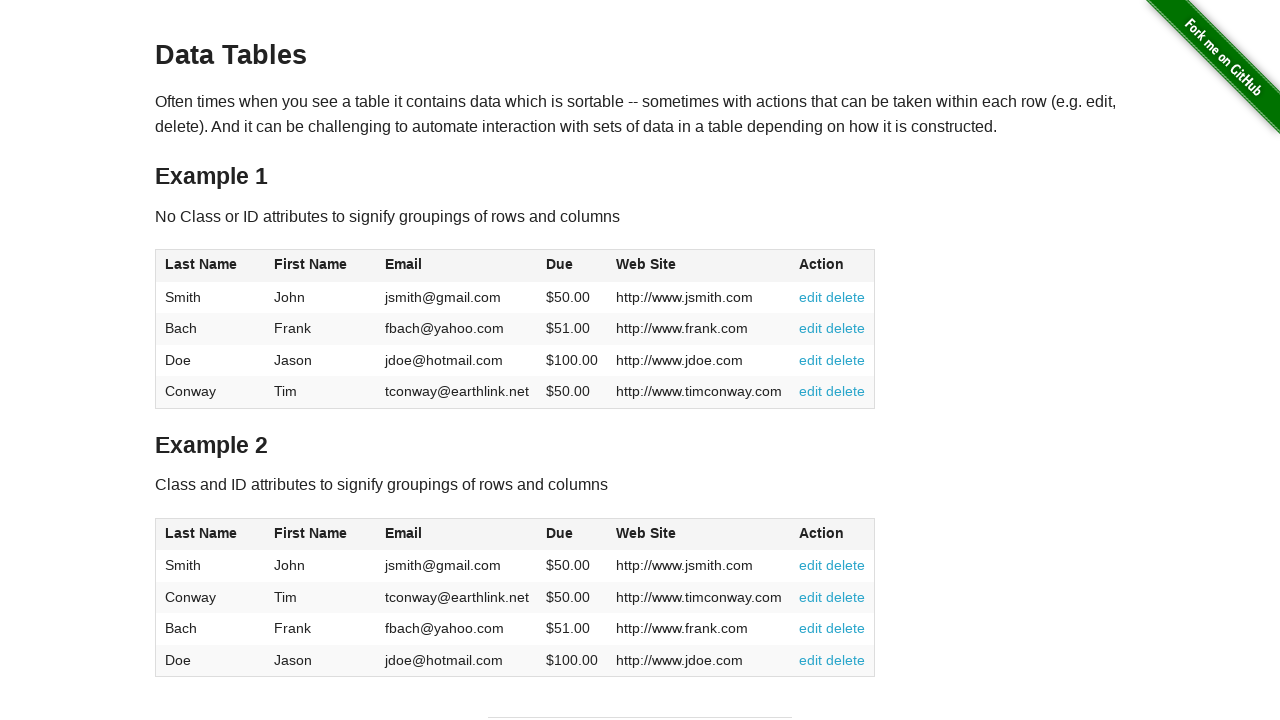

Waited for table2 body to update after sort
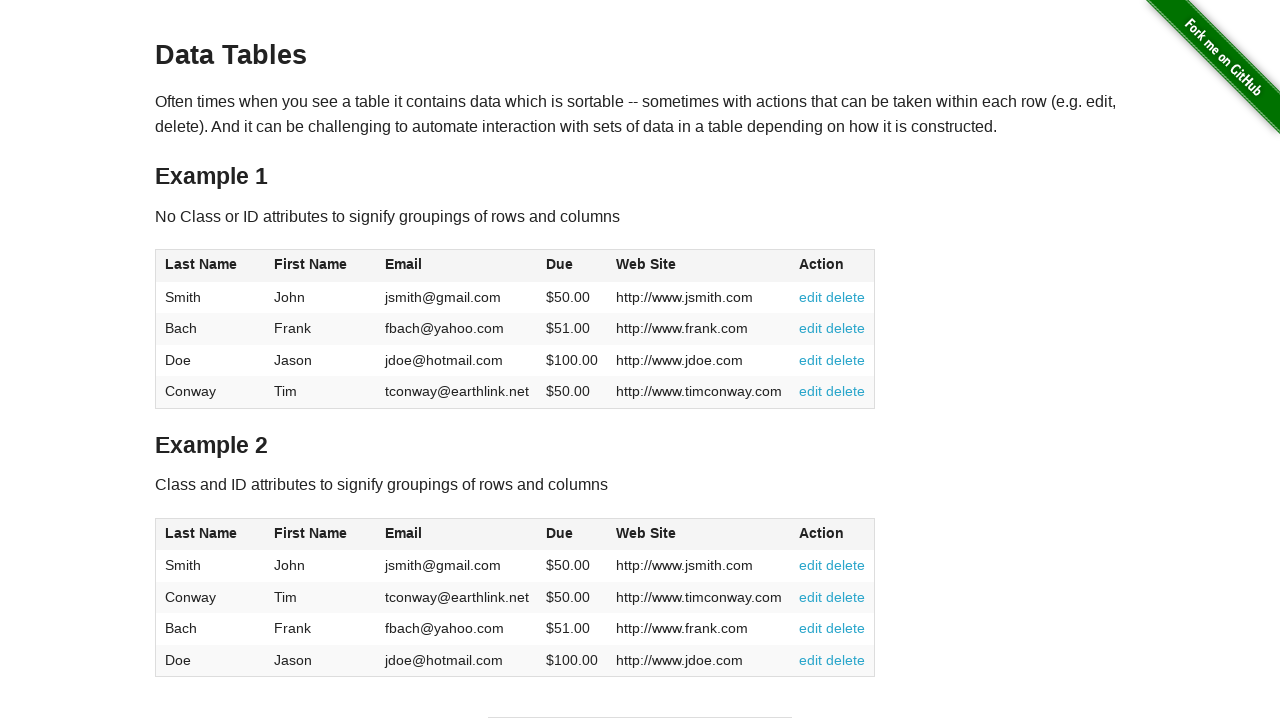

Retrieved all due values from table2
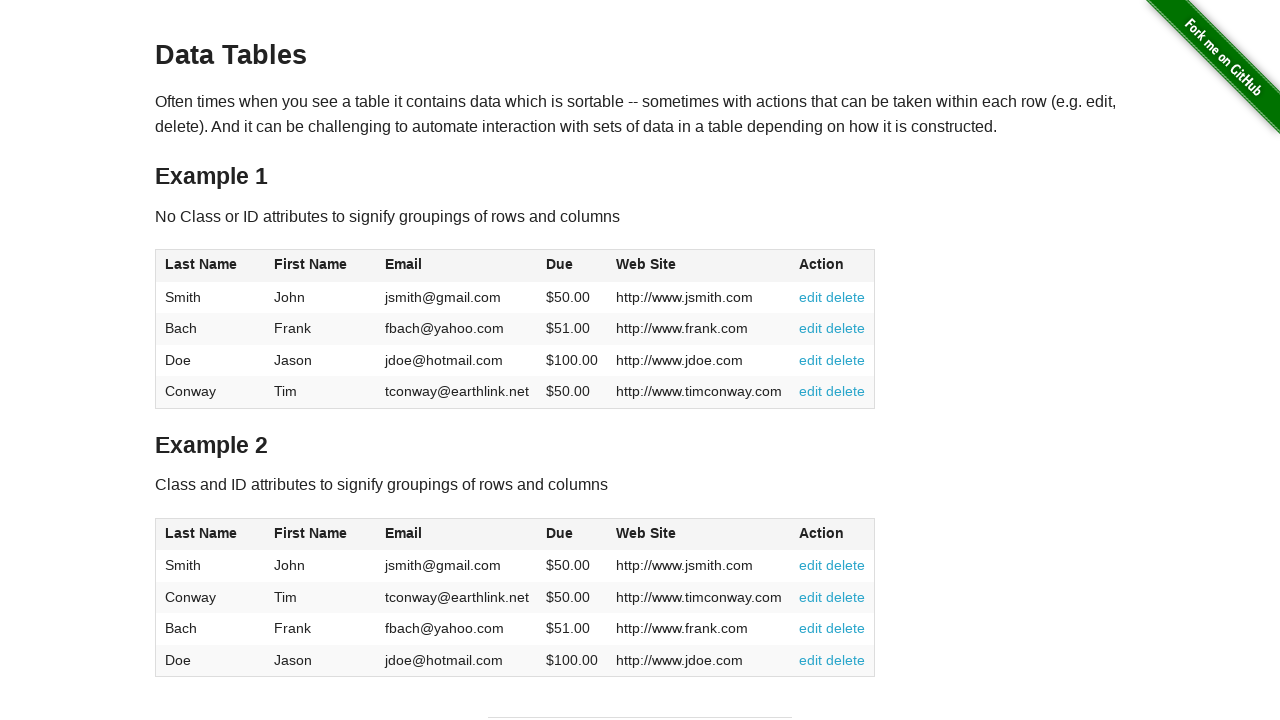

Parsed and converted due values to floats
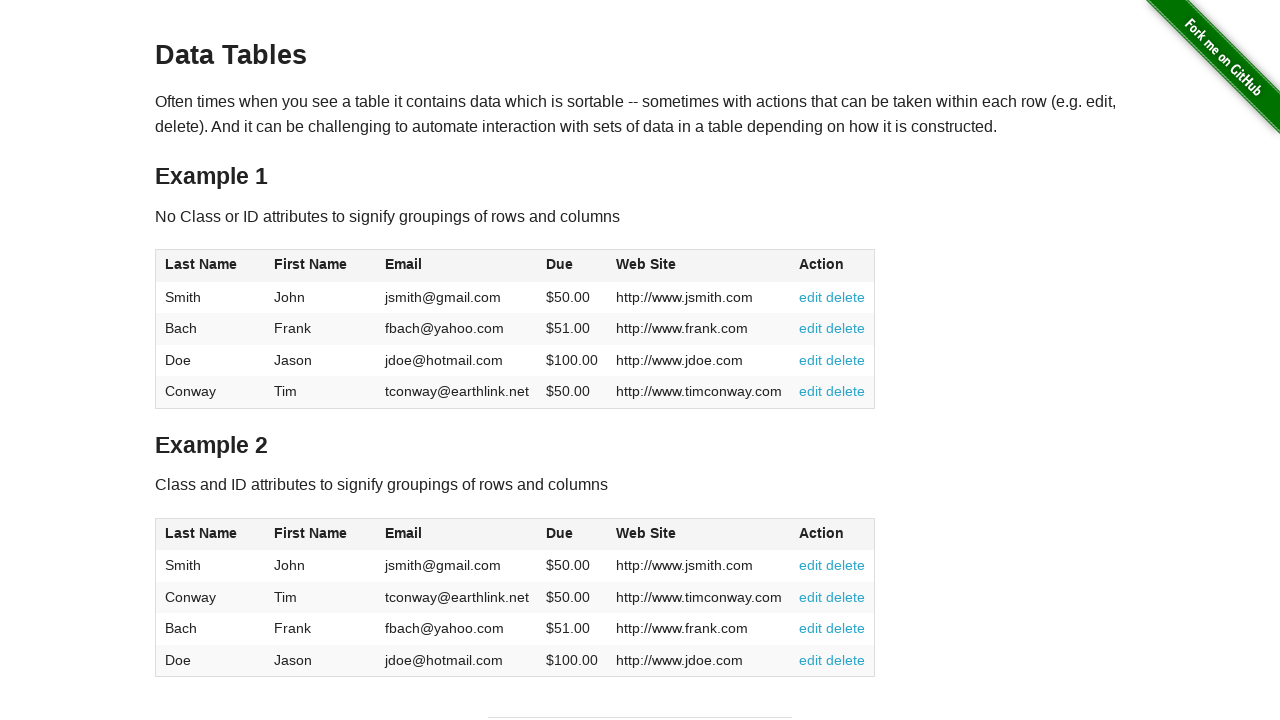

Verified Due column values are sorted in ascending order
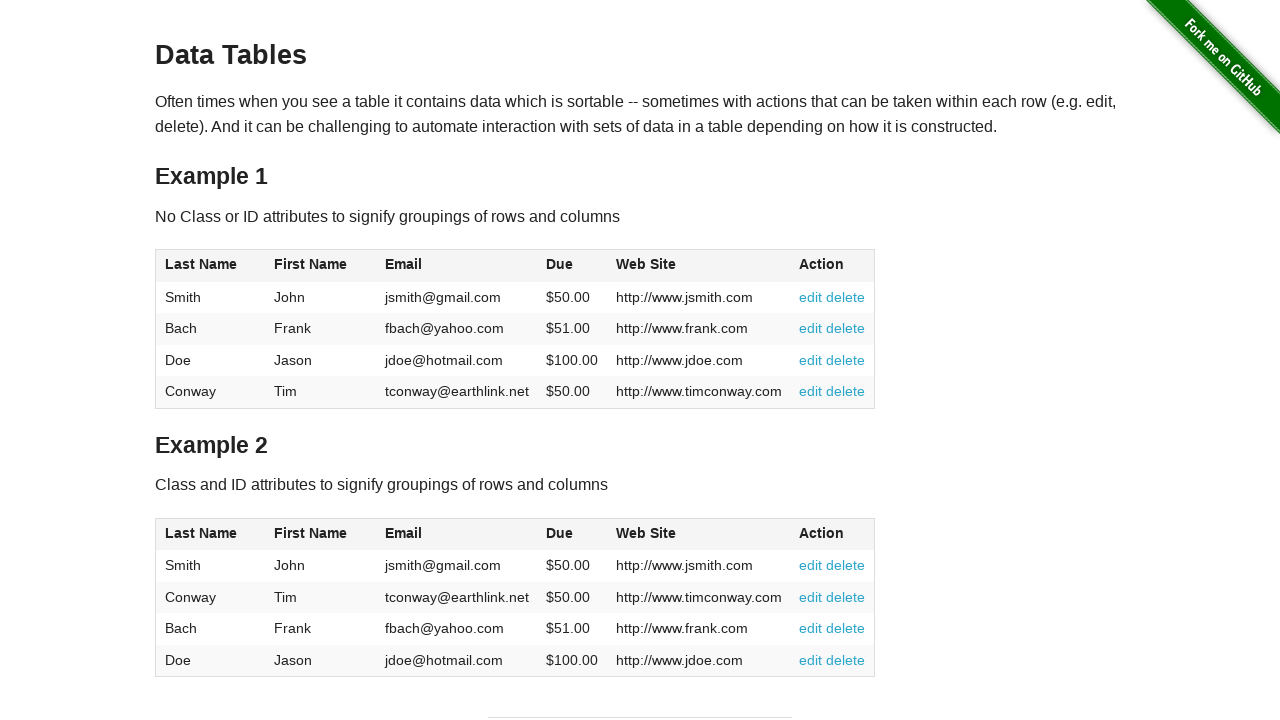

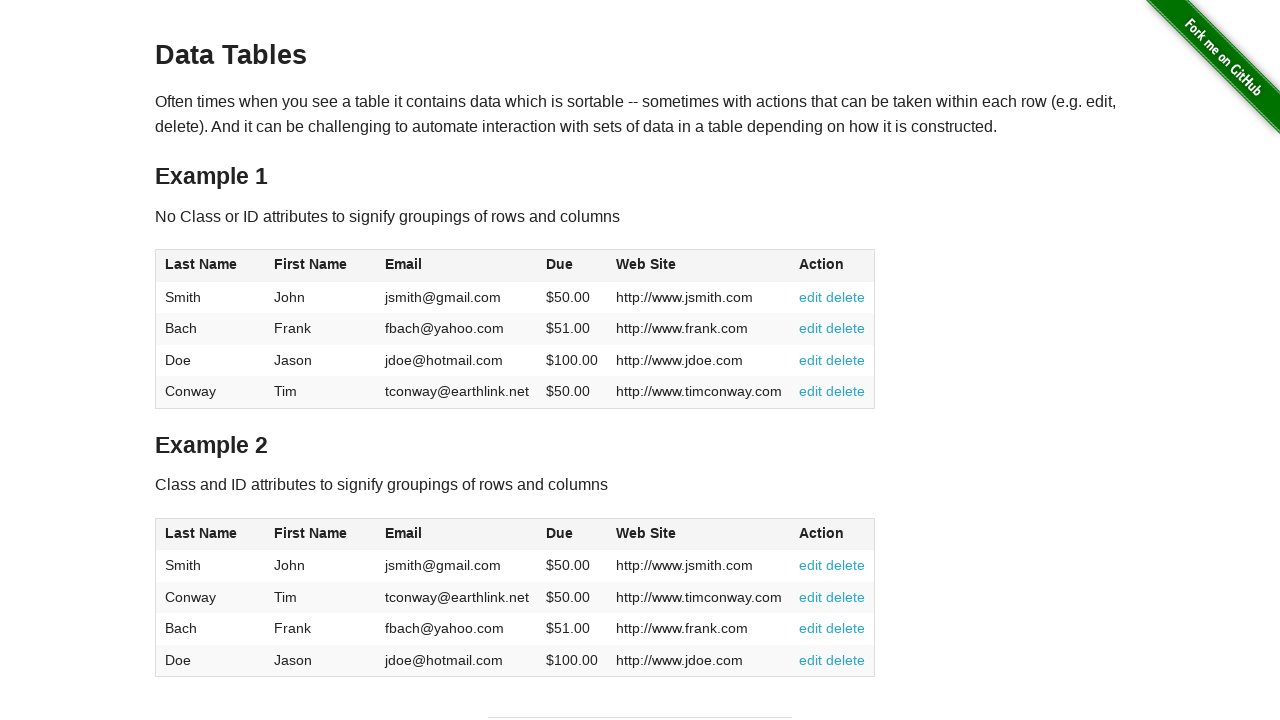